Tests the GNDU exam result lookup functionality by selecting year, month, course type, course, semester from dropdowns, entering a roll number, and submitting the form to check results.

Starting URL: https://collegeadmissions.gndu.ac.in/studentArea/GNDUEXAMRESULT.aspx

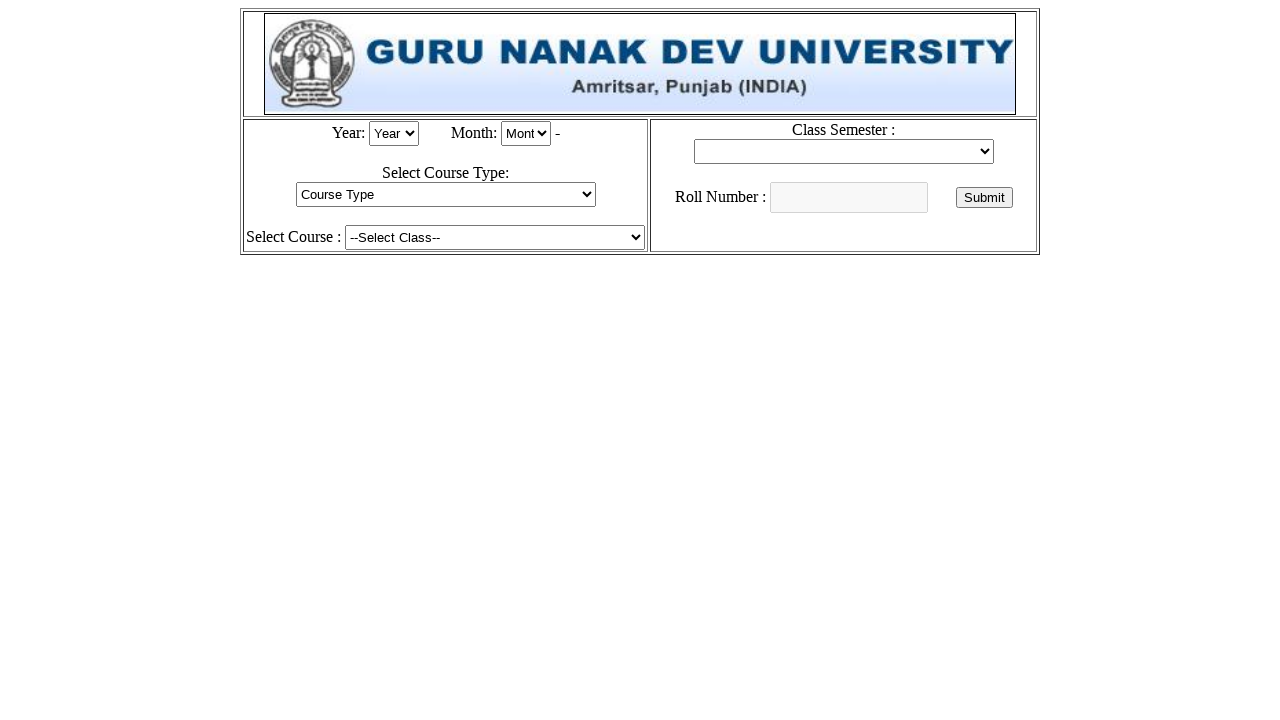

Selected year 2024 from dropdown on #DrpDwnYear
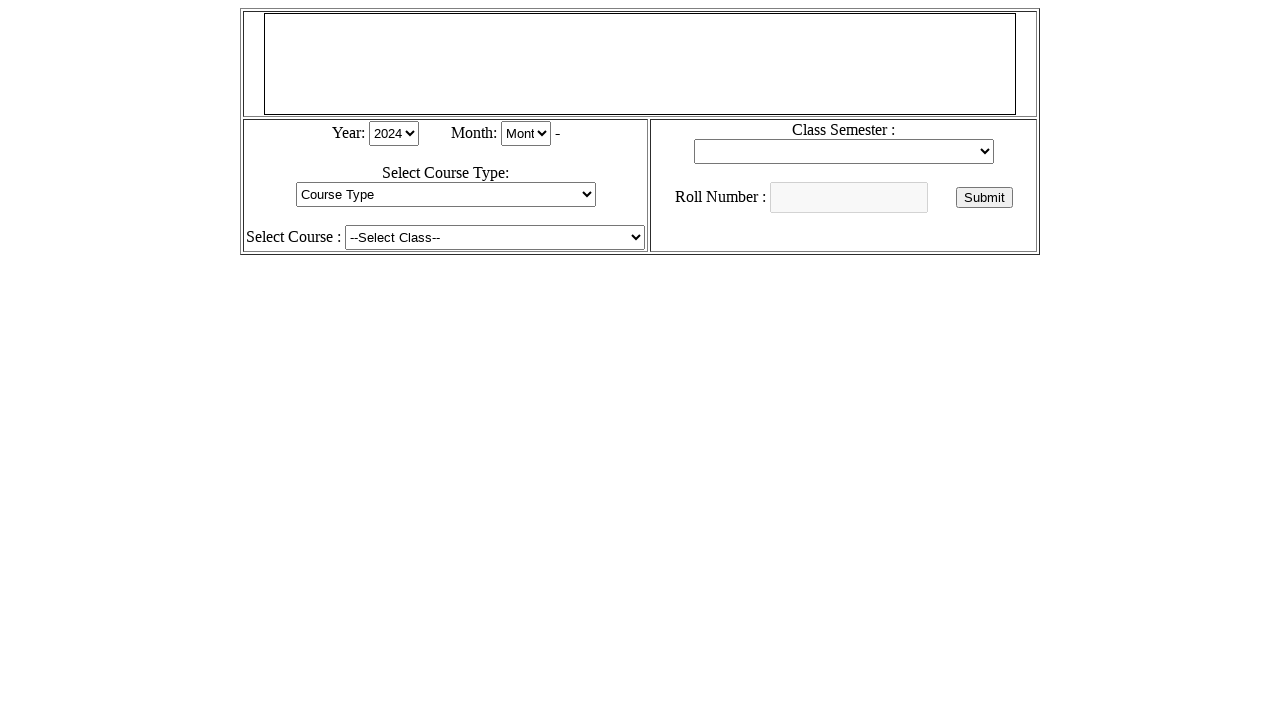

Selected month 12 (December) from dropdown on #DrpDwnMonth
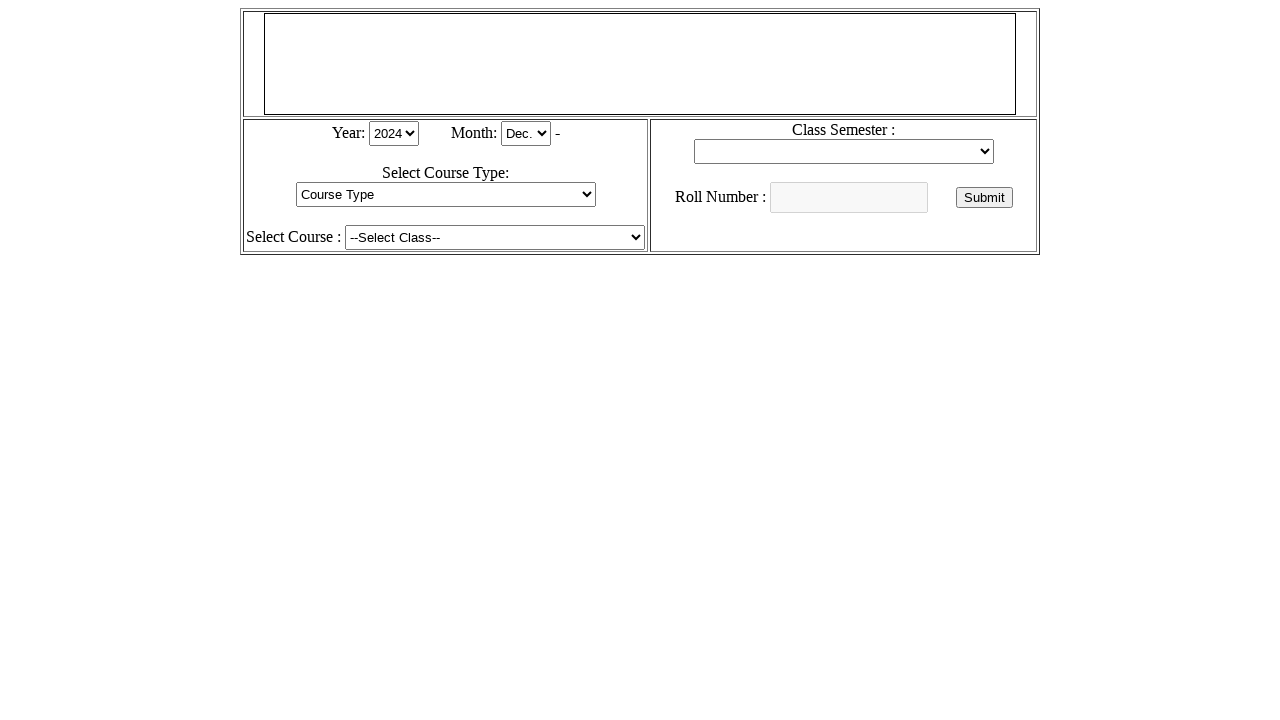

Course Type dropdown loaded
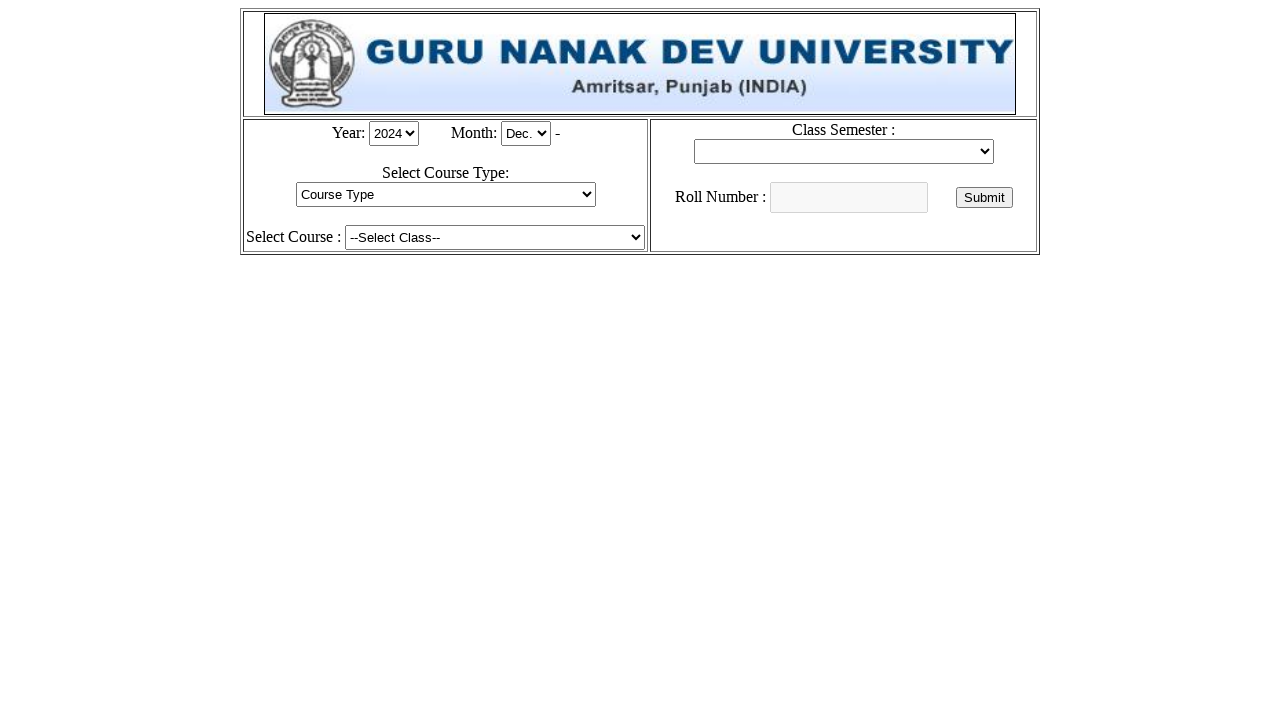

Selected Course Type 'C' from dropdown on #DropDownCourseType
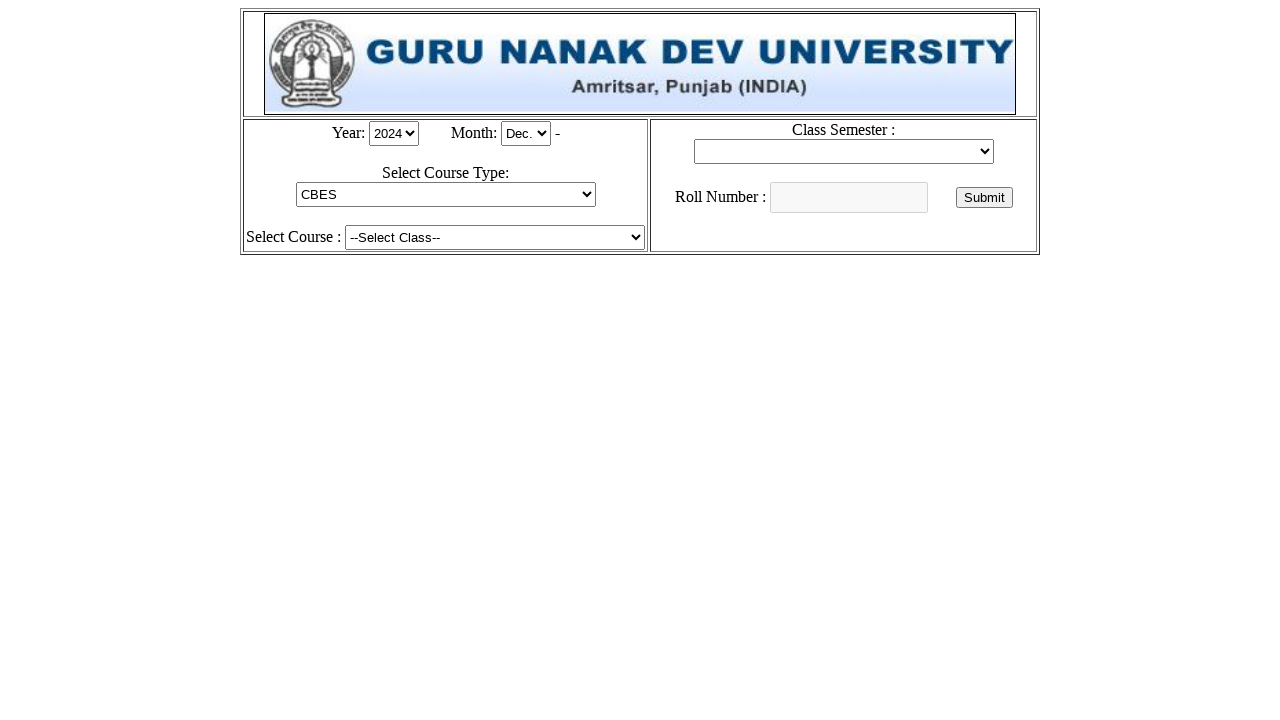

Course dropdown loaded
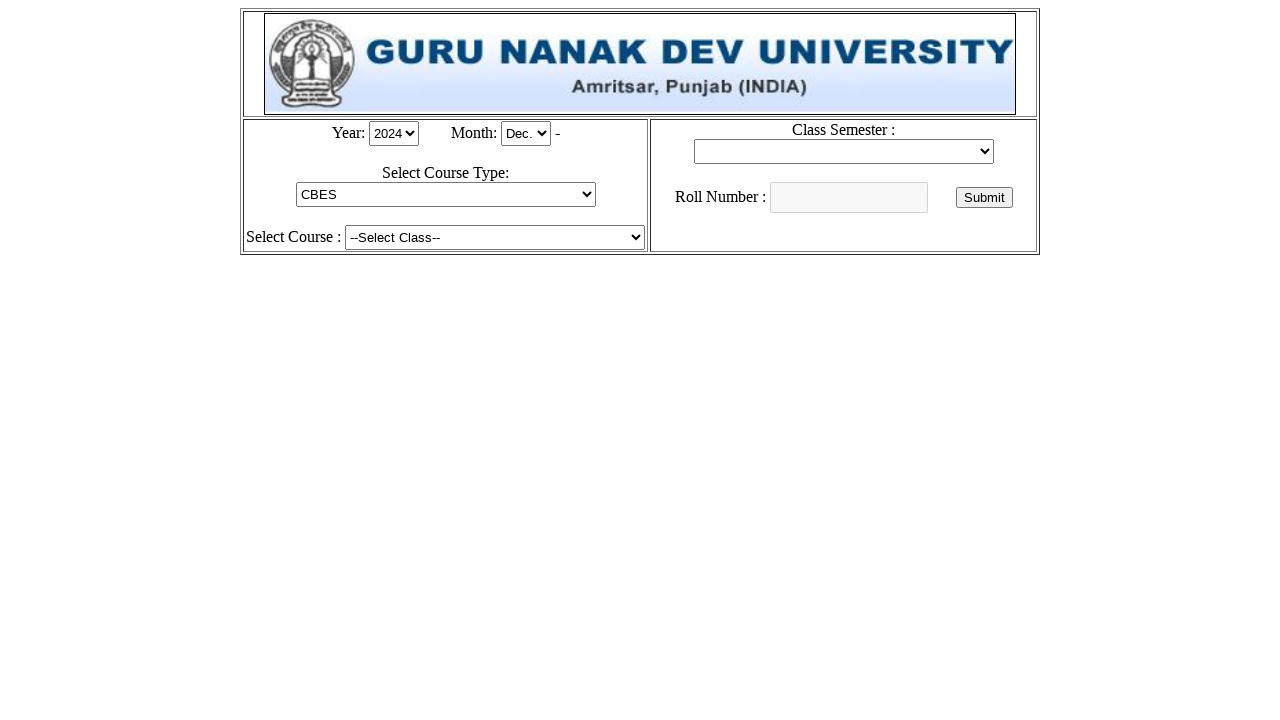

Selected course 1703 from dropdown on #DrpDwnCMaster
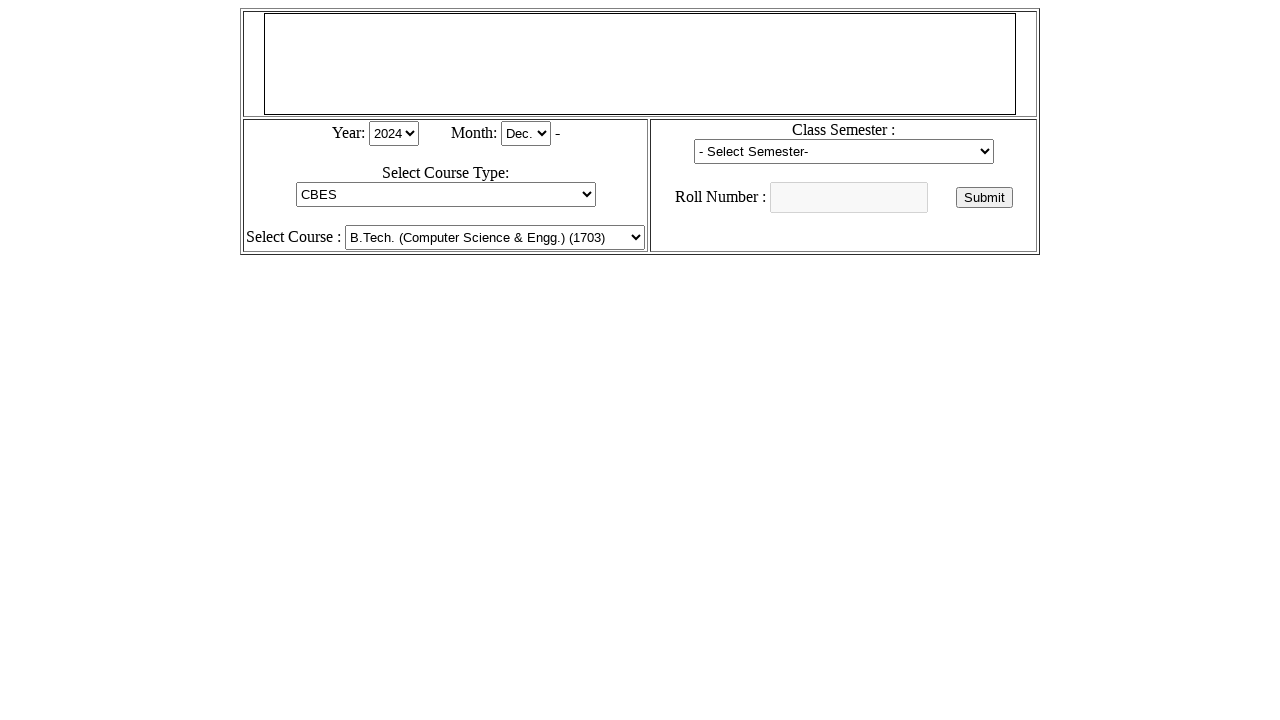

Semester dropdown loaded
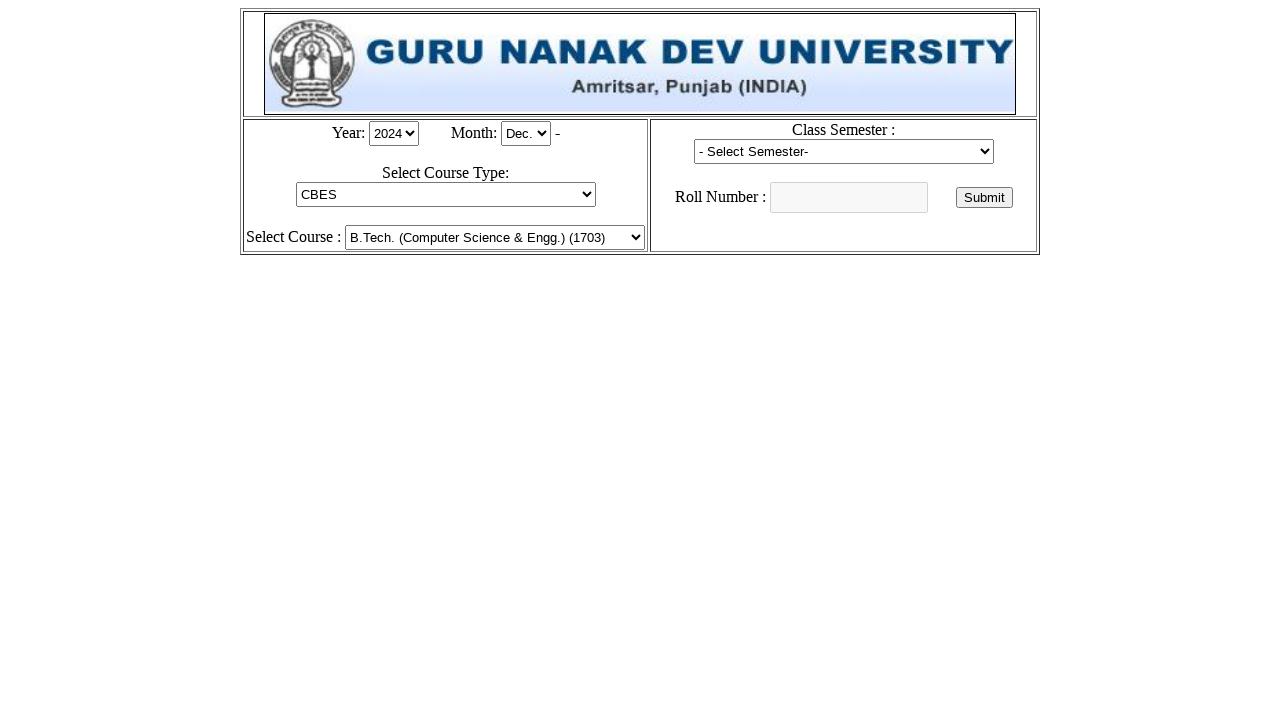

Selected semester 170301 from dropdown on #DrpDwnCdetail
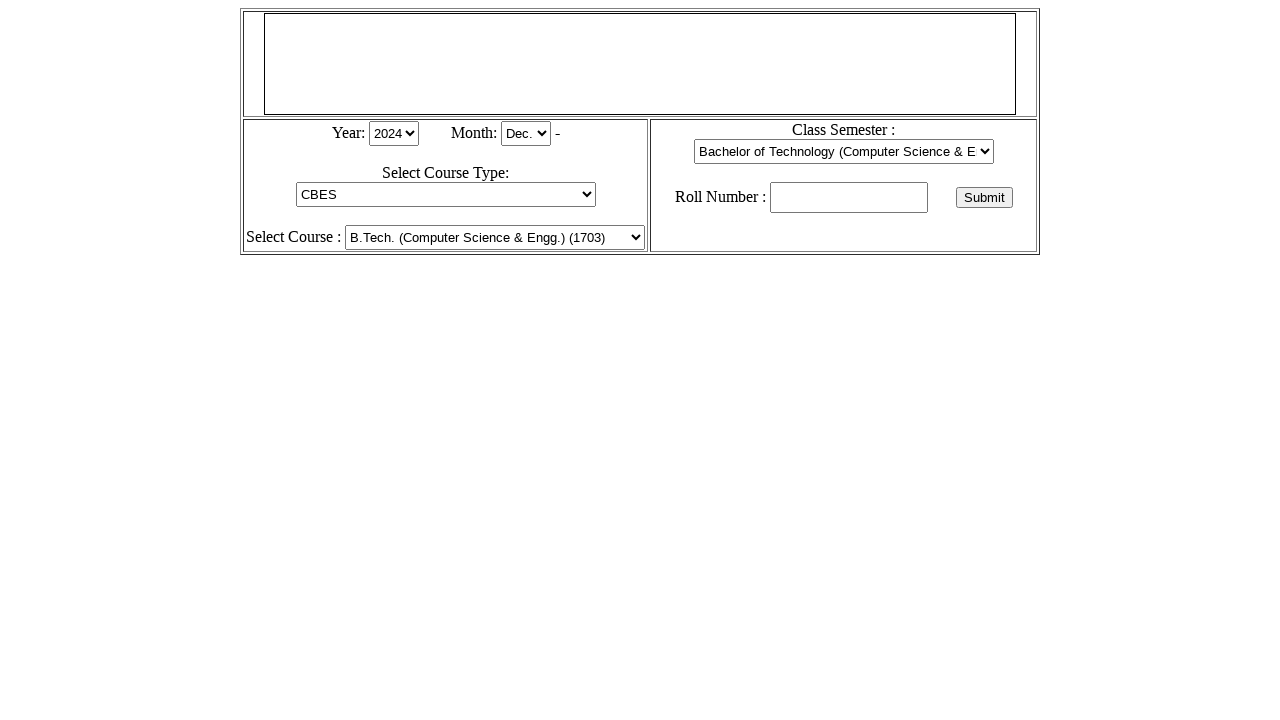

Entered roll number 17032400172 in text field on #textboxRno
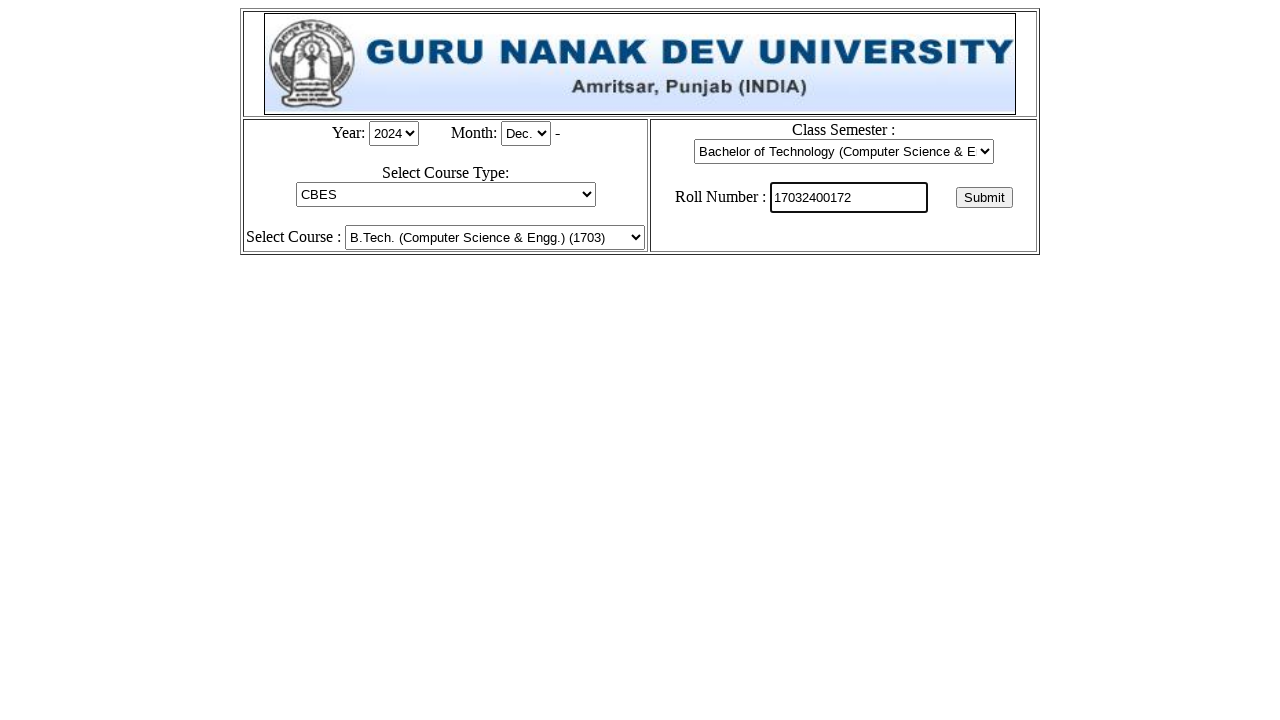

Clicked Submit button to check exam results at (984, 198) on #buttonShowResult
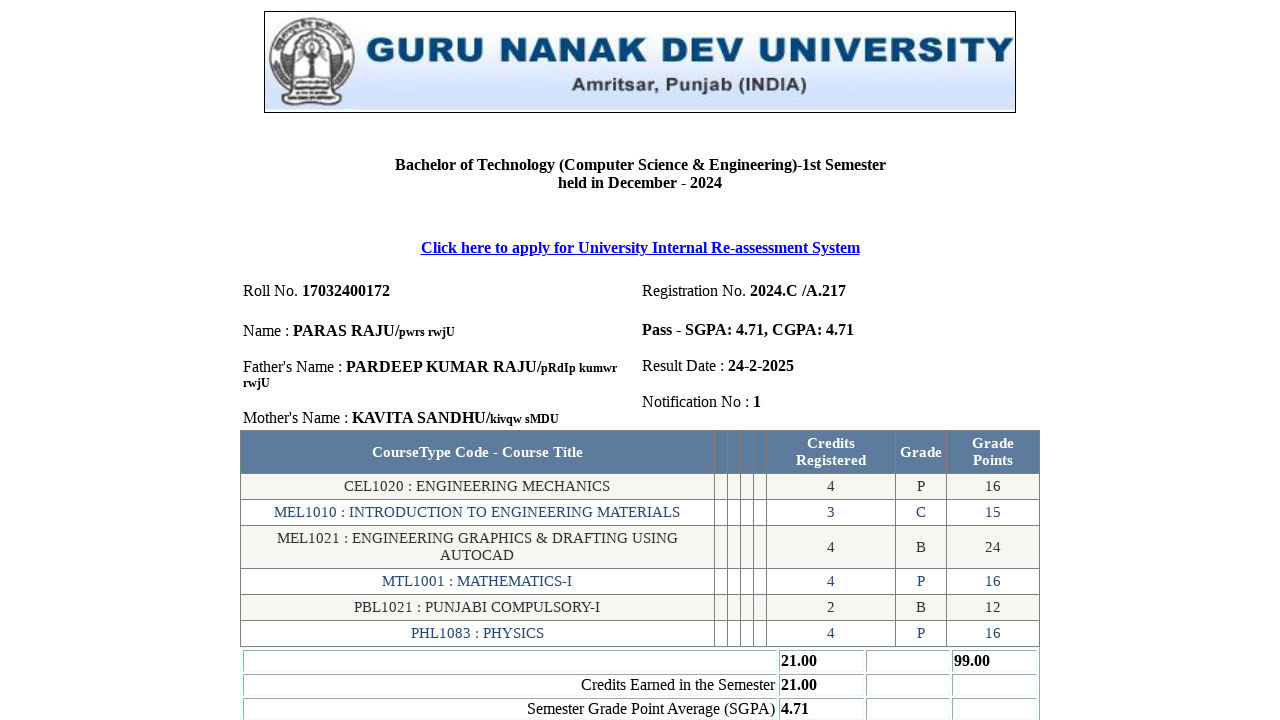

Waited 3 seconds for exam result to load
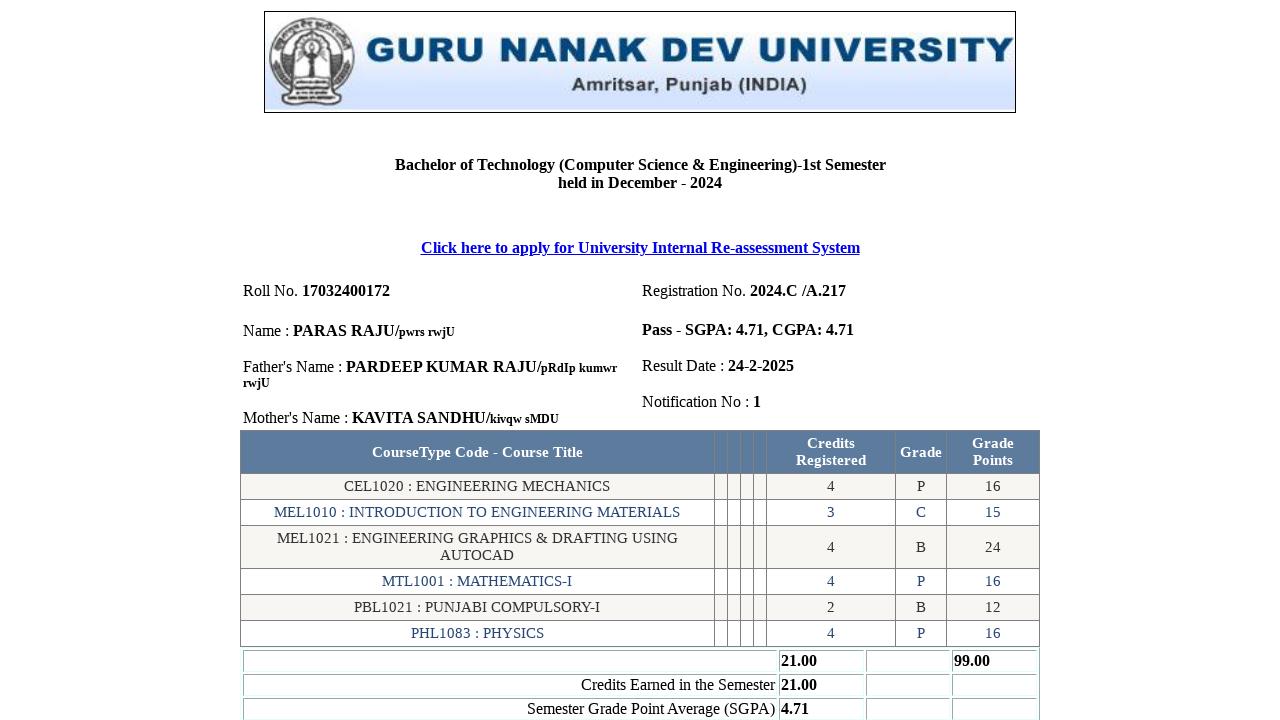

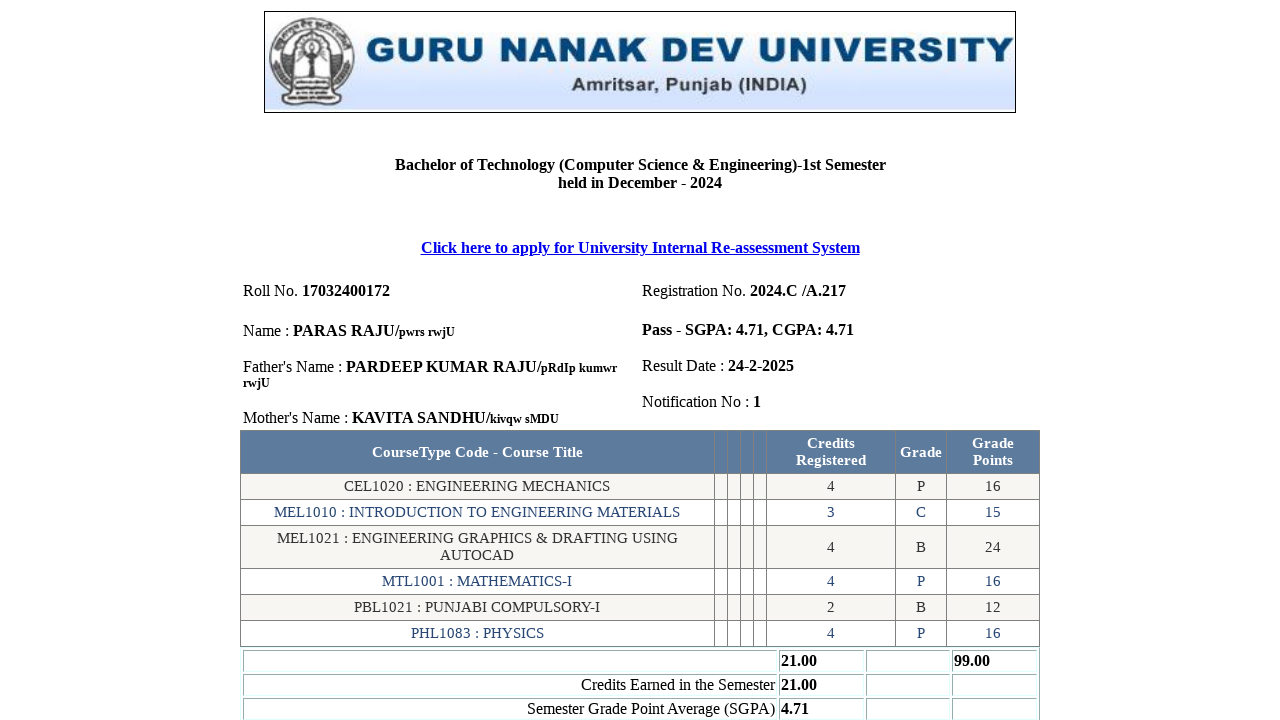